Tests that clicking the 'Community' link navigates to the community page

Starting URL: https://www.python.org

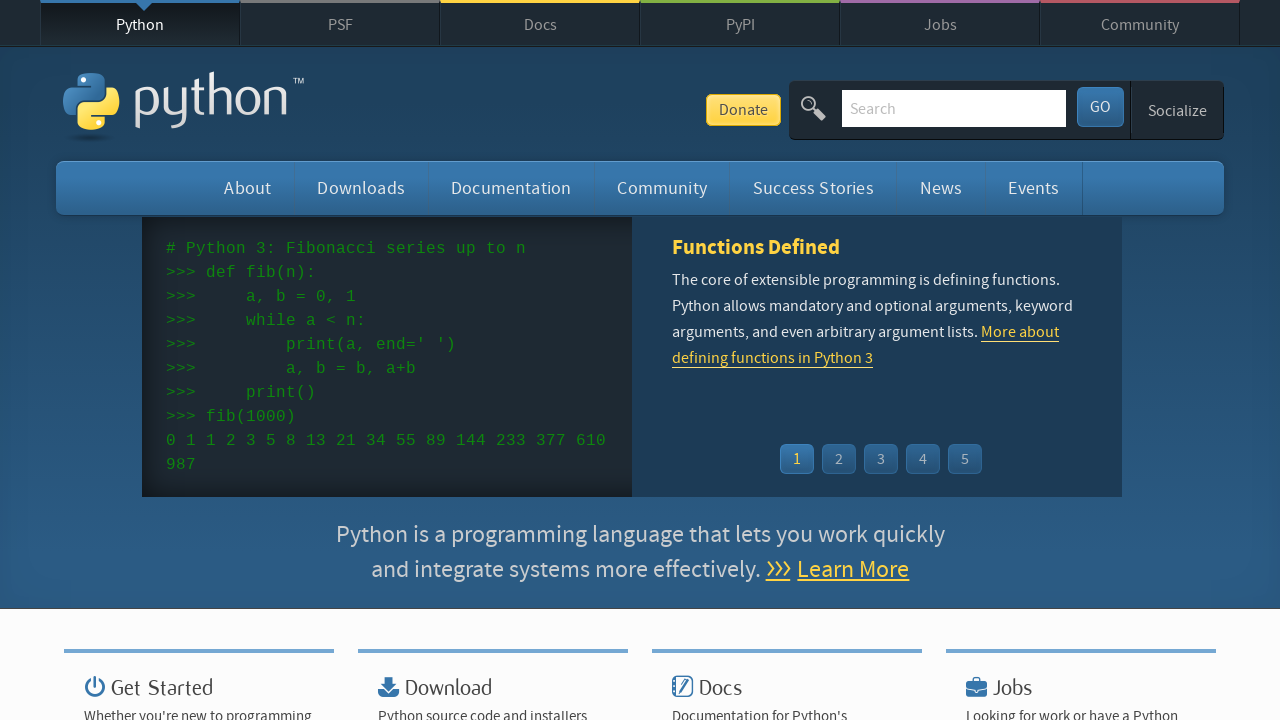

Clicked the Community link at (1140, 24) on a:text('Community')
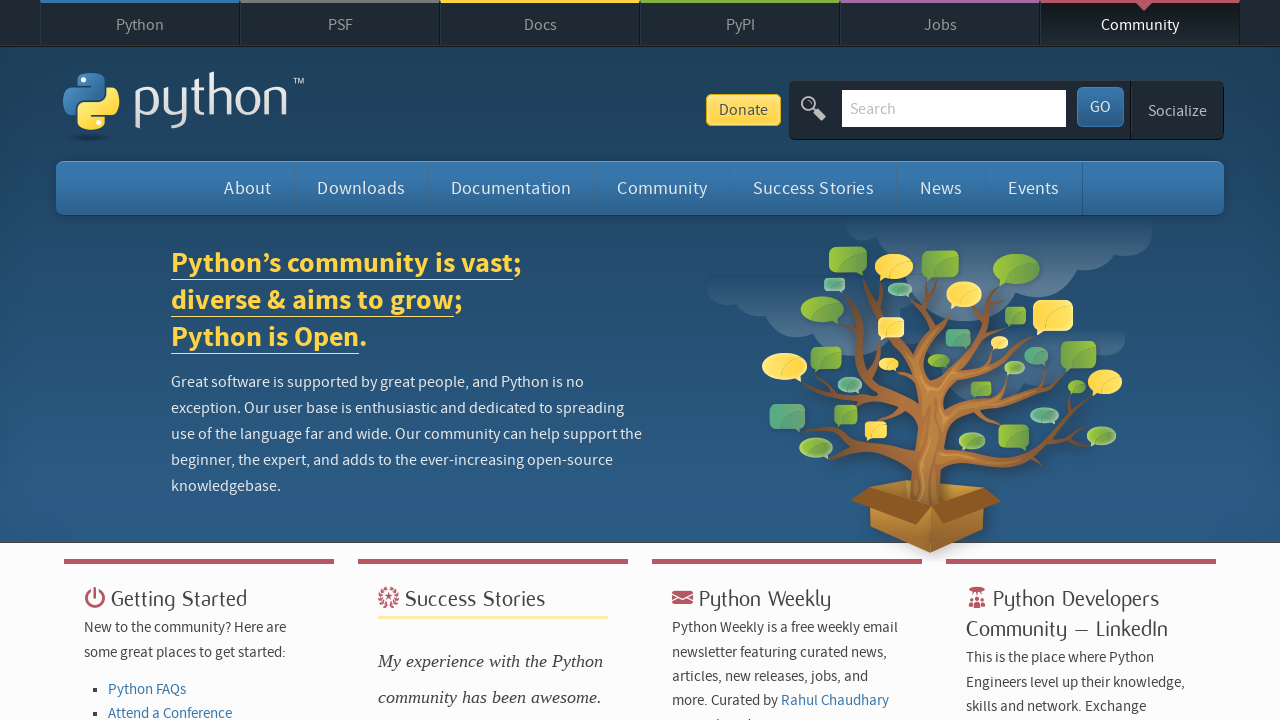

Verified navigation to Community page by checking page title
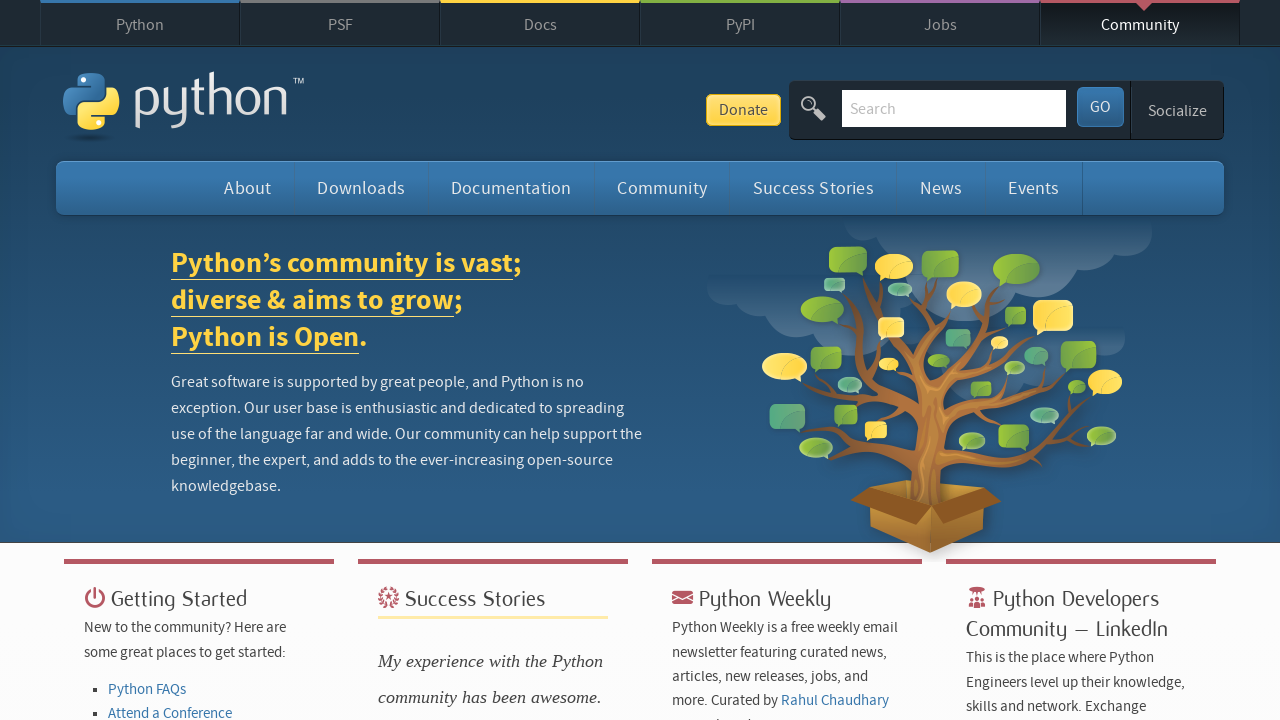

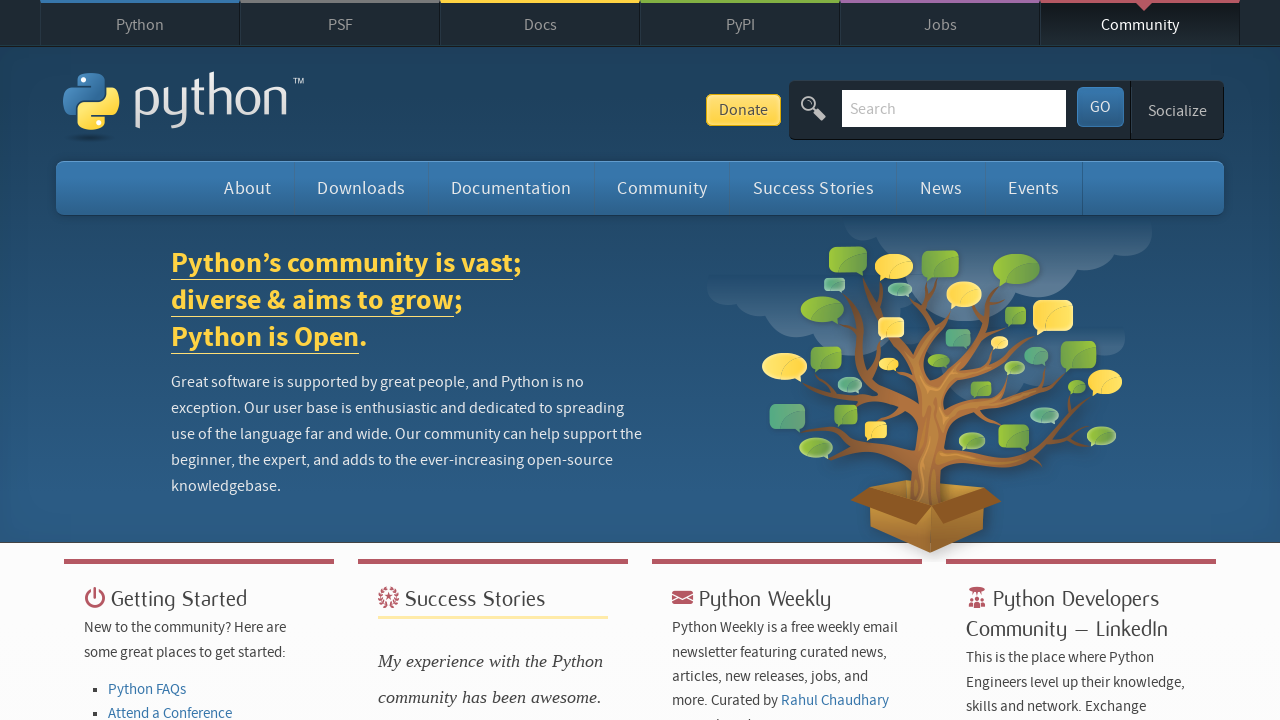